Tests date picker functionality on a registration page by clicking the Register link, opening a date picker, and selecting a specific date (18/Sep/2013) using month and year dropdowns.

Starting URL: http://flights.qedgetech.com/

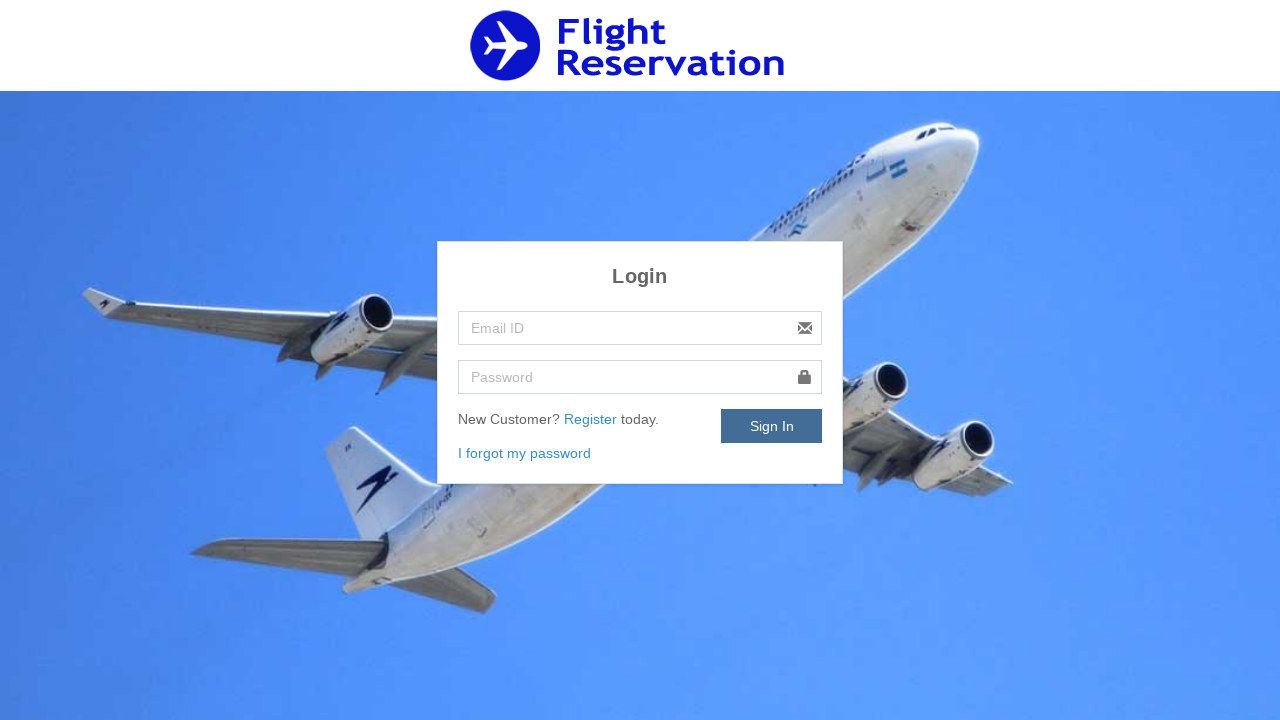

Clicked Register link at (592, 419) on text=Register
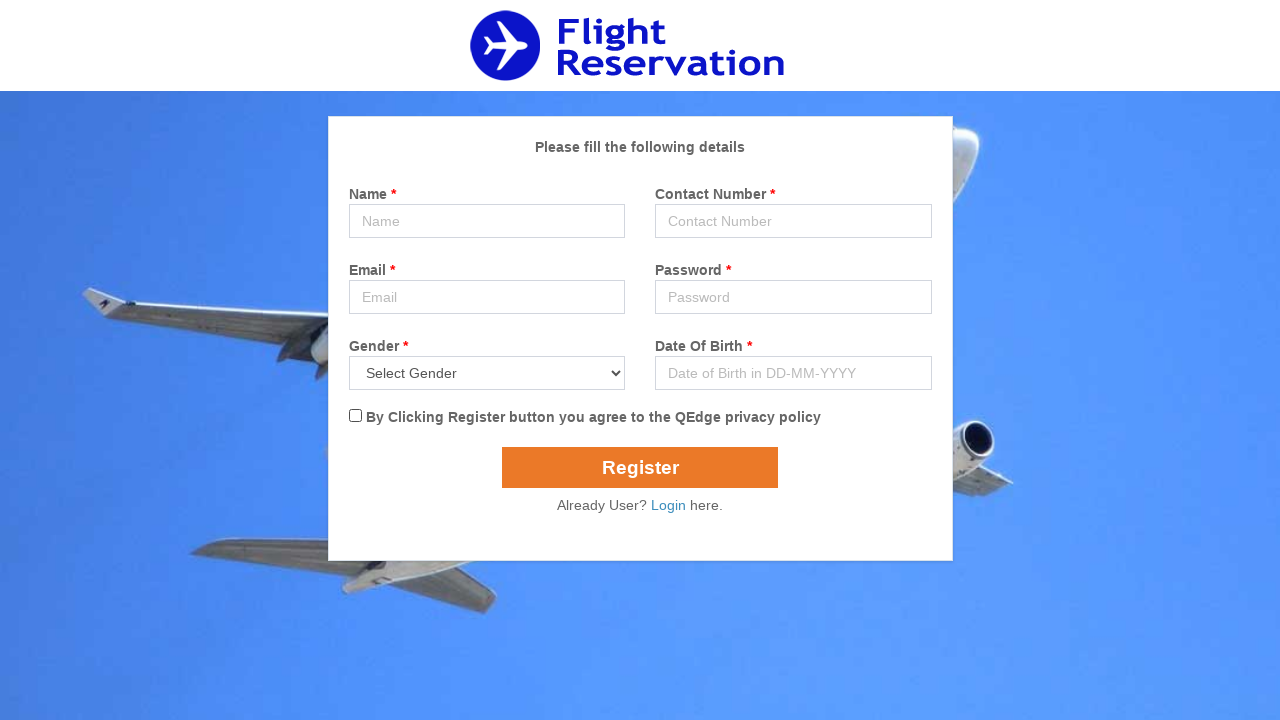

Clicked date picker input to open calendar at (793, 373) on #popupDatepicker
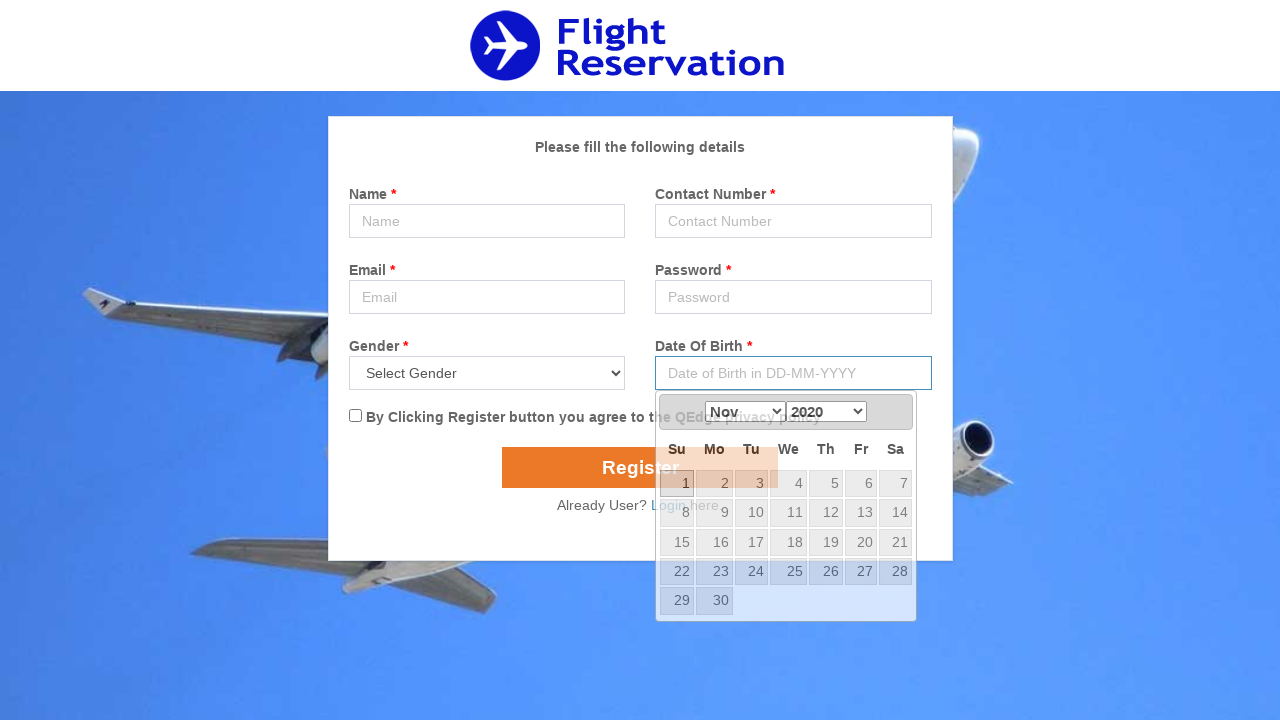

Selected September from month dropdown on .ui-datepicker-month
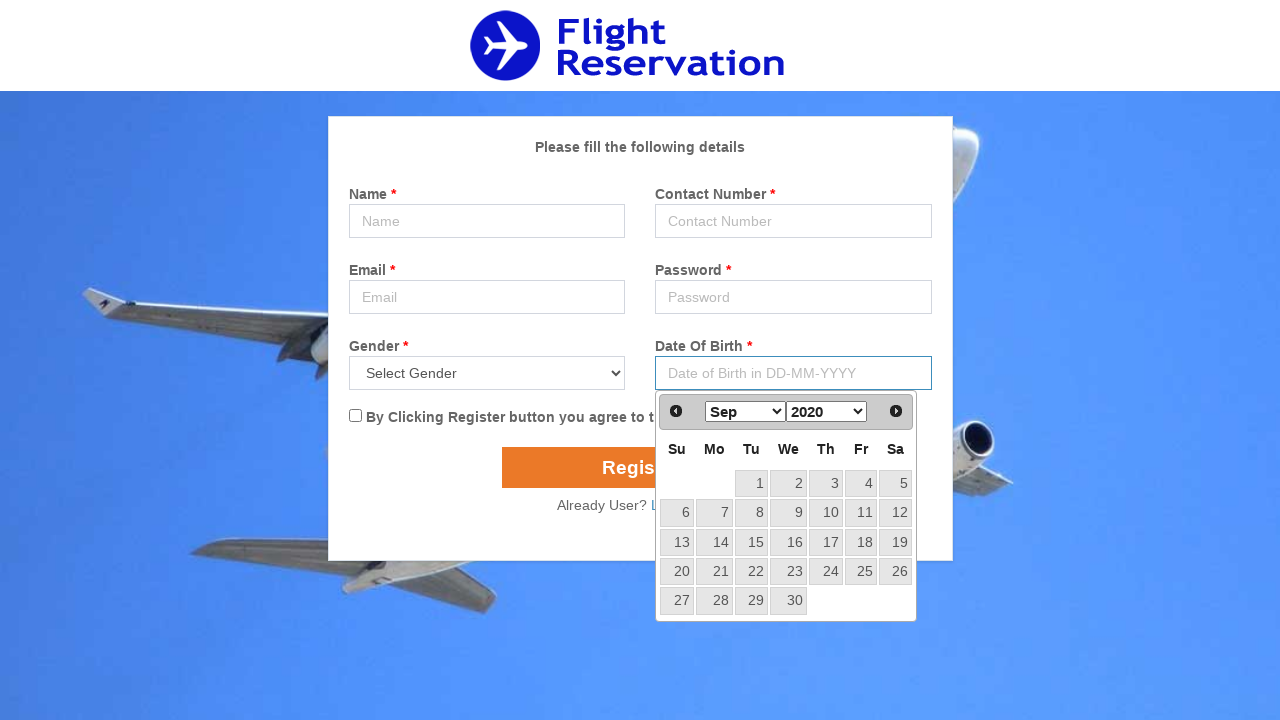

Selected 2013 from year dropdown on .ui-datepicker-year
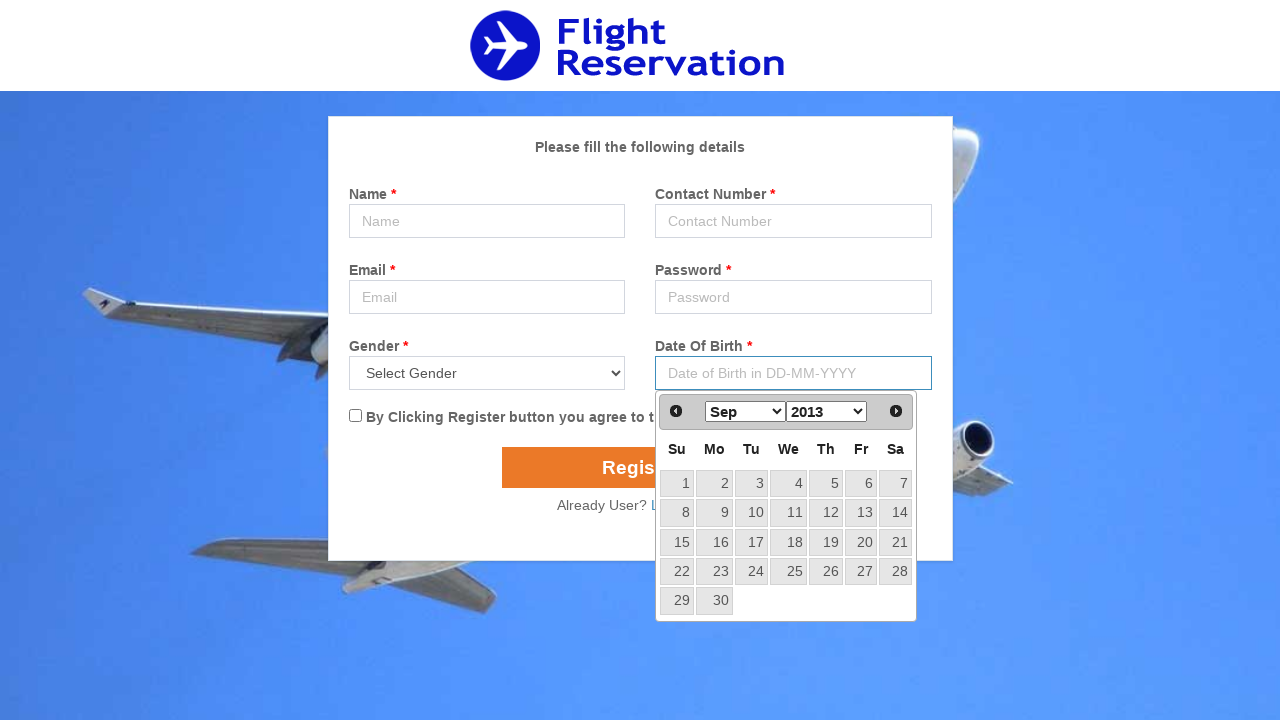

Clicked date 18 in the calendar to select 18/Sep/2013 at (788, 542) on .ui-datepicker-calendar td:has-text('18'):not(.ui-datepicker-other-month)
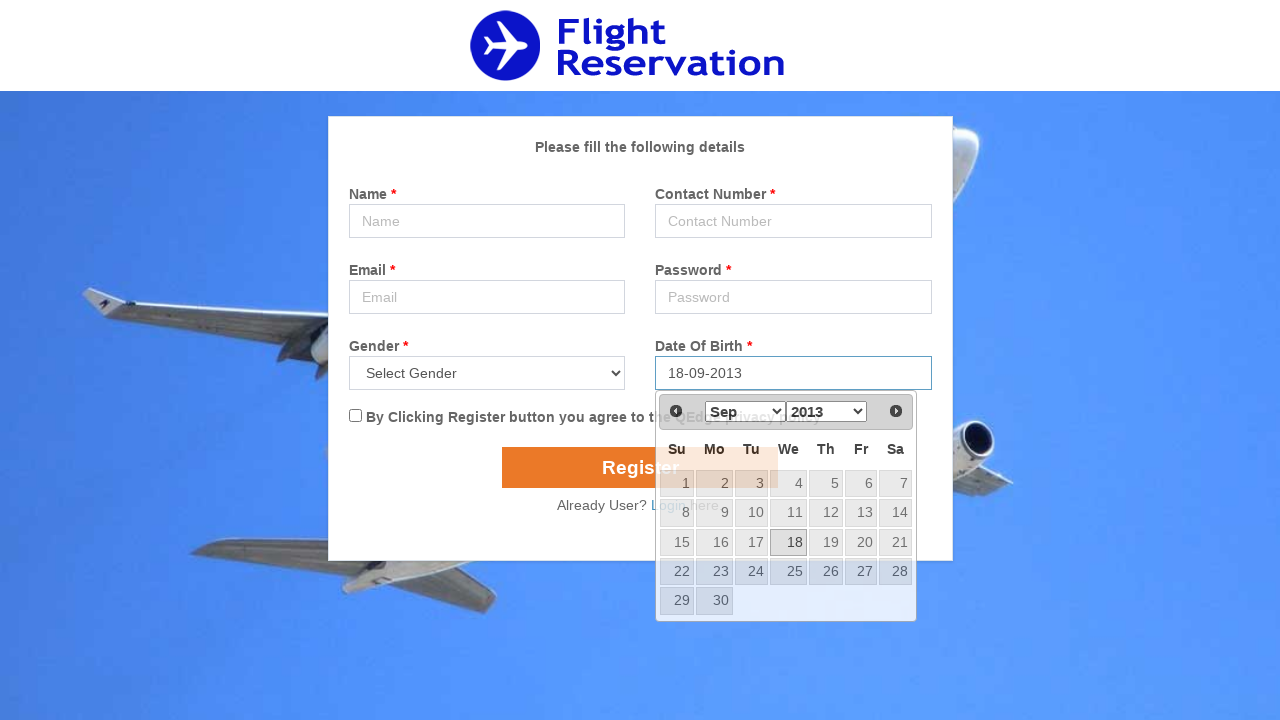

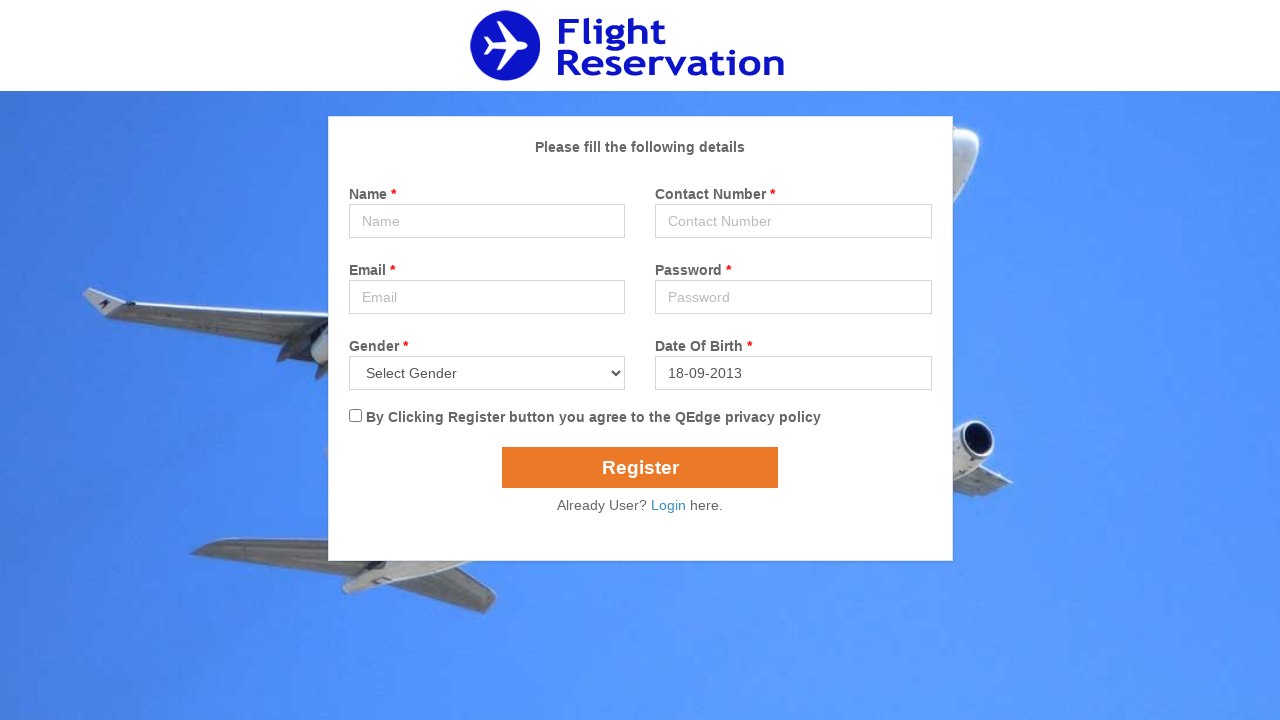